Tests dismissing a confirm dialog and verifying the result shows Cancel was clicked.

Starting URL: https://testpages.eviltester.com/styled/alerts/alert-test.html

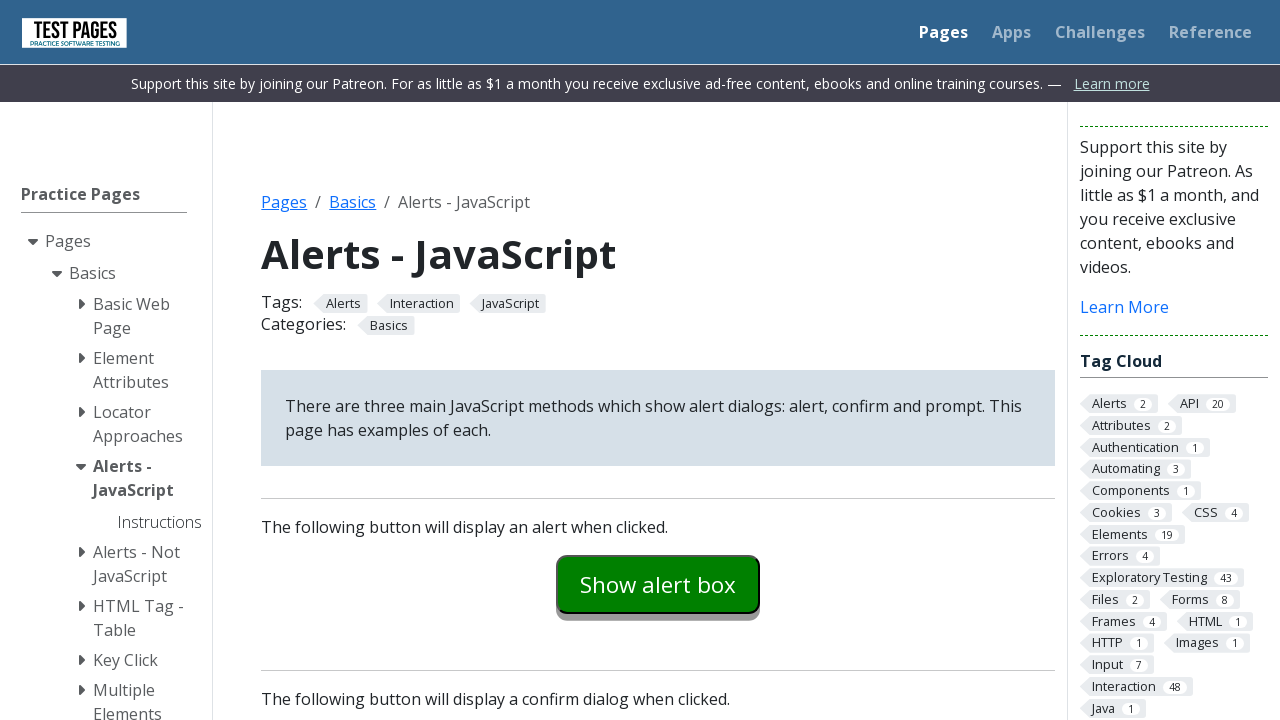

Set up dialog handler to dismiss confirm dialogs
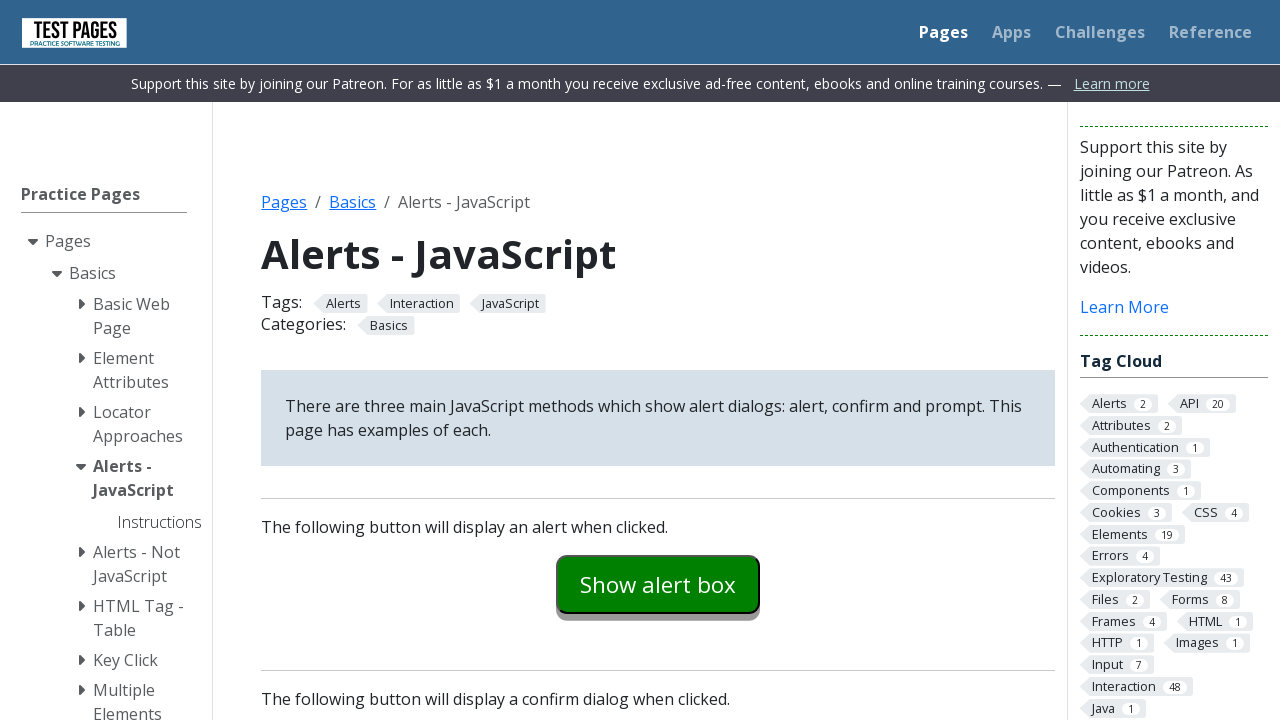

Clicked the confirm example button at (658, 360) on #confirmexample
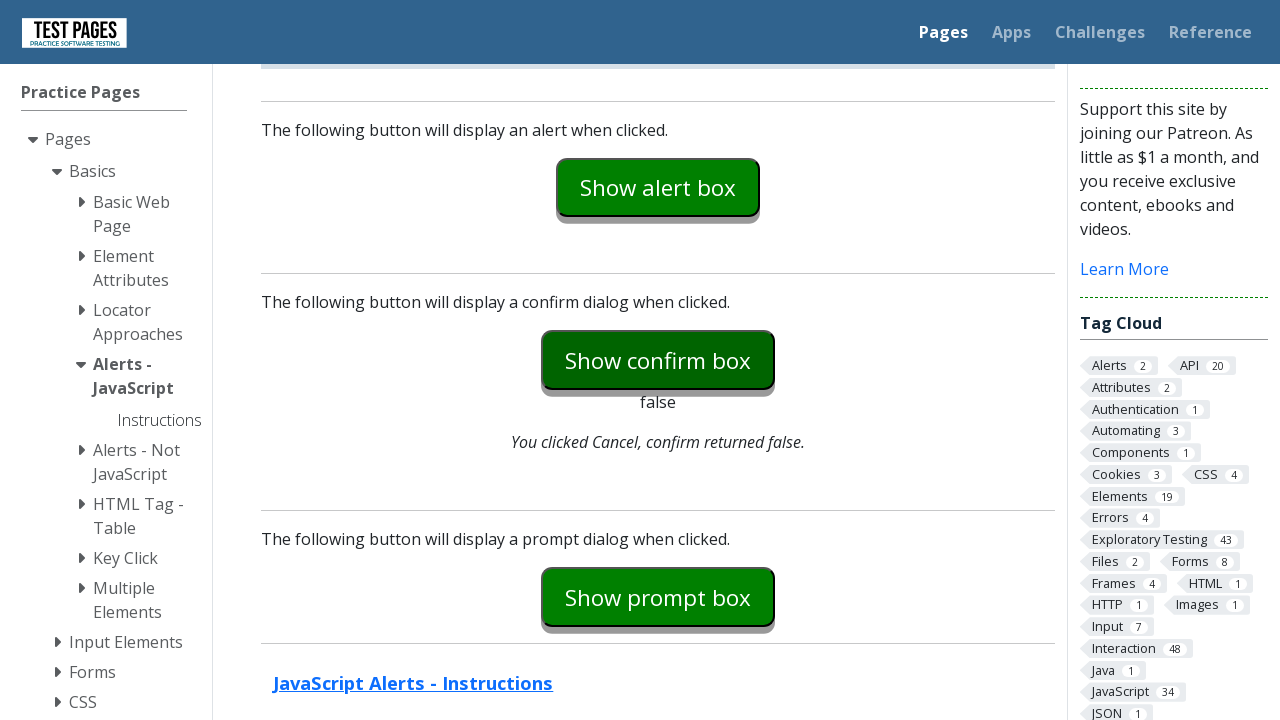

Confirm explanation text appeared on page
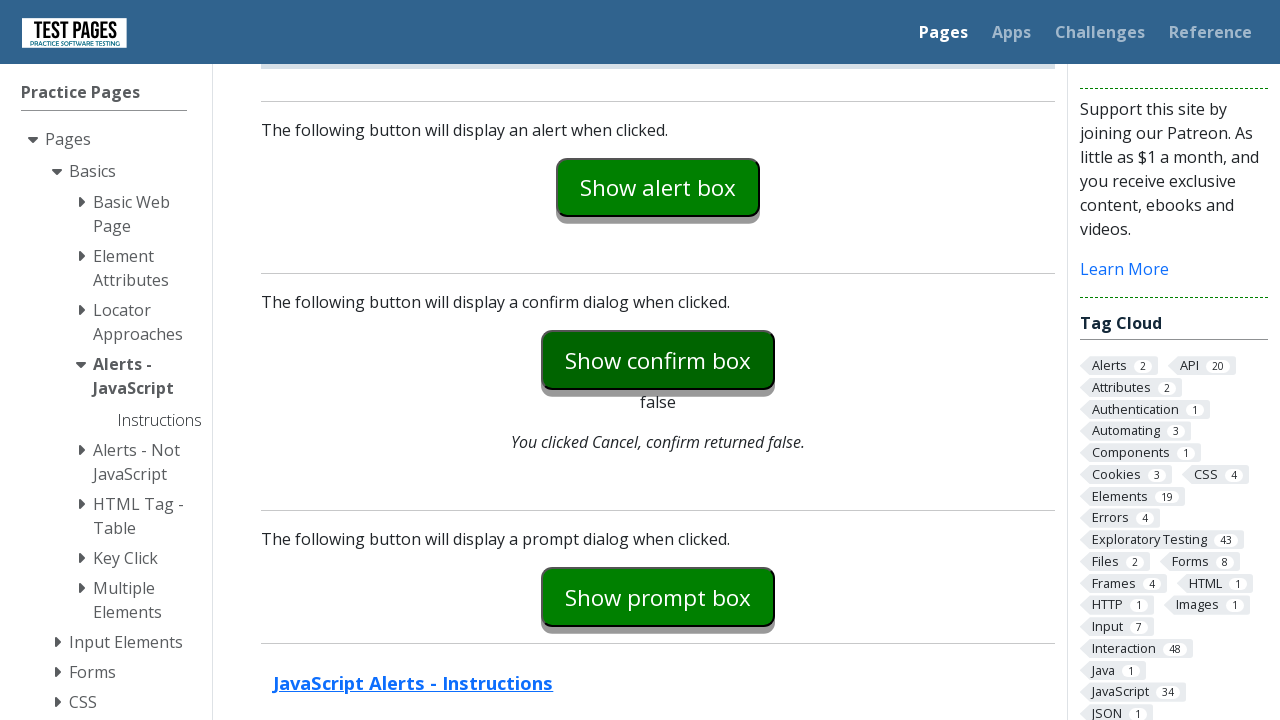

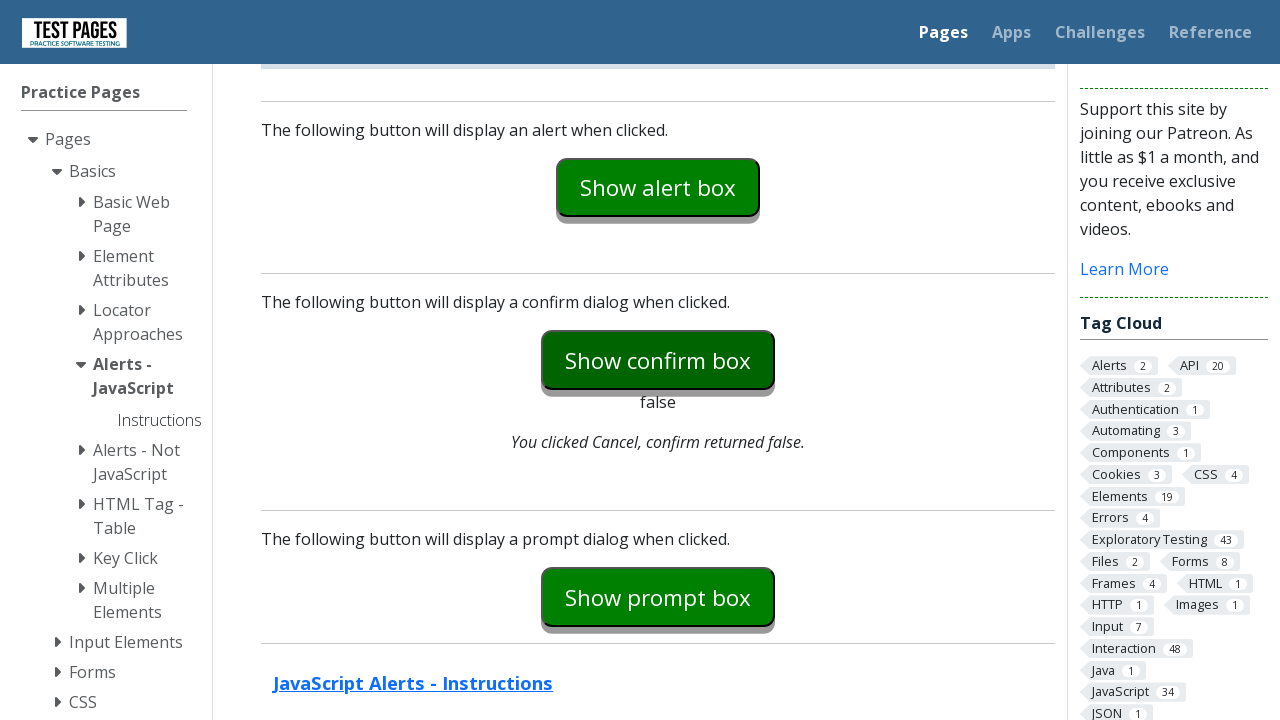